Tests the Yopmail temporary email service by entering an email address into the login/email input field to check inbox

Starting URL: https://yopmail.com/

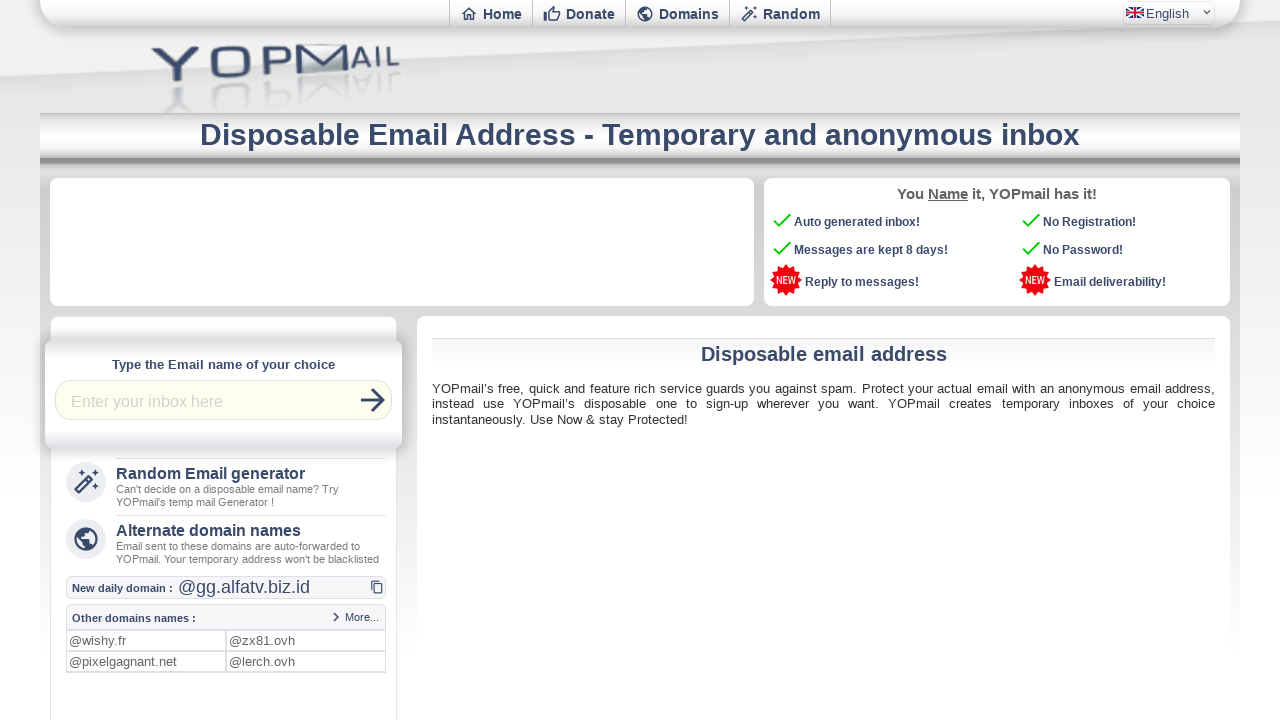

Filled email input field with initial text 'Automatio tes' on input#login
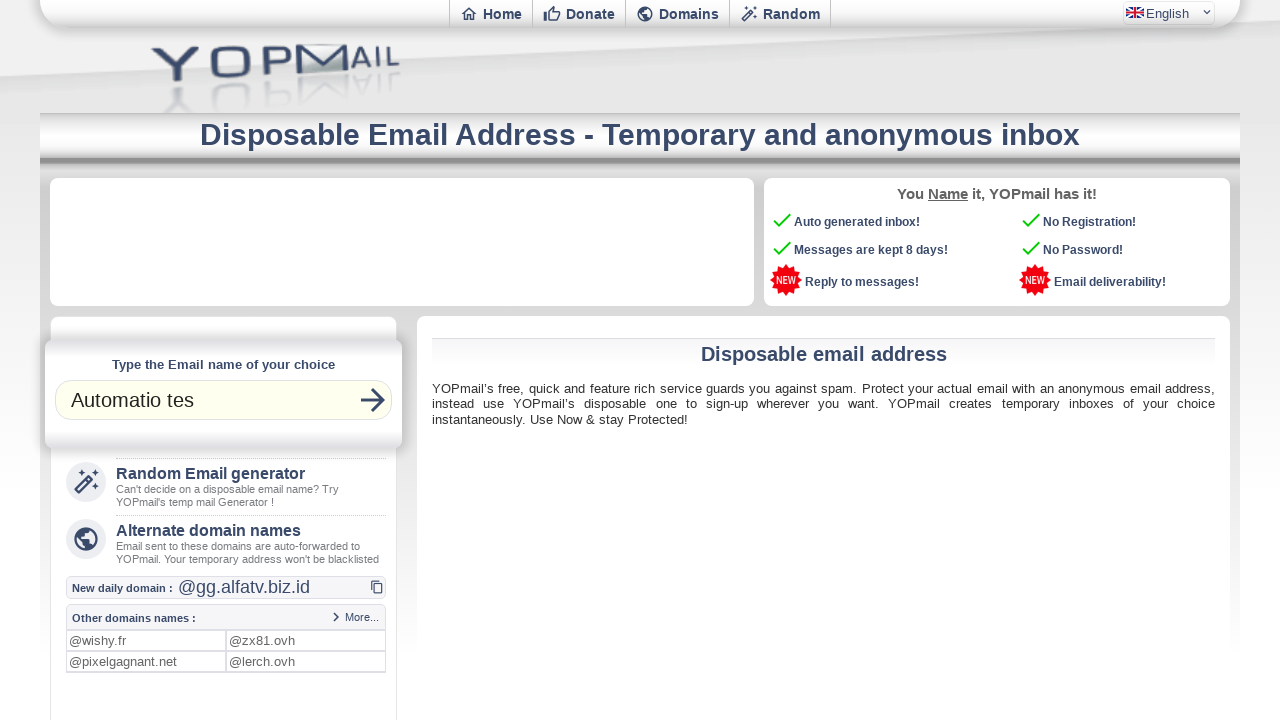

Filled email input field with actual email address 'testuser_march2024@yopmail.com' on input#login
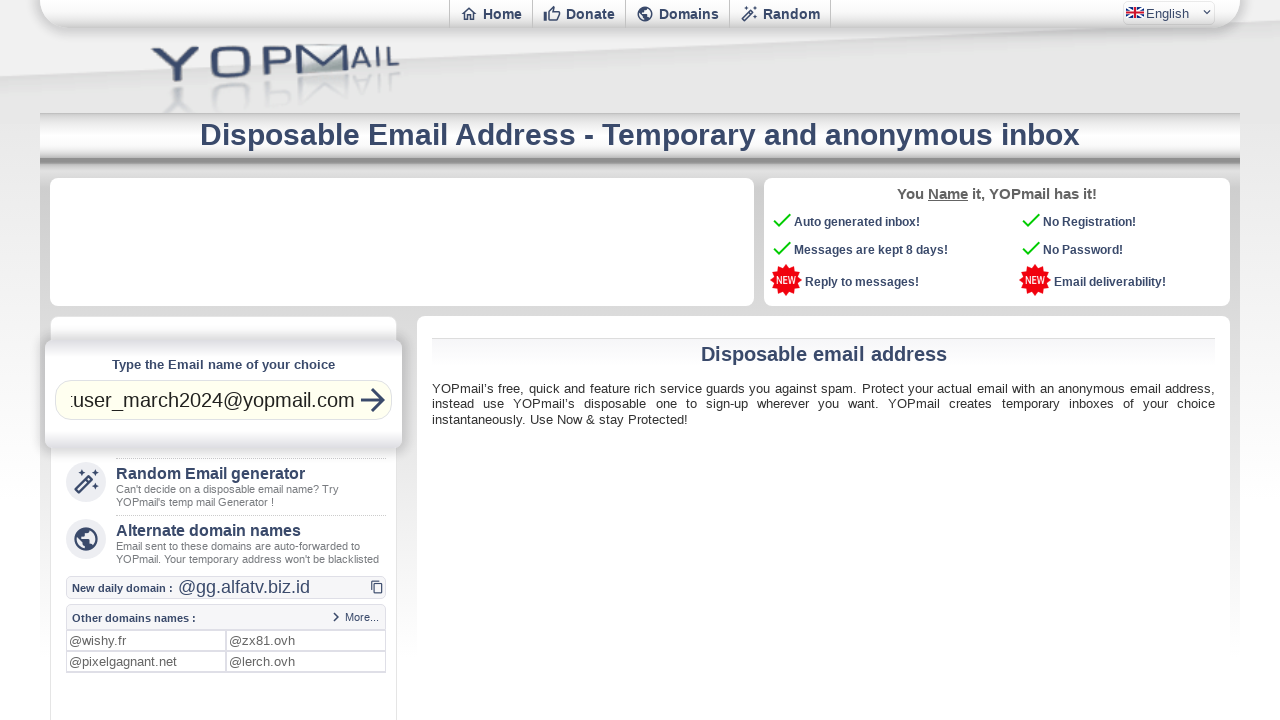

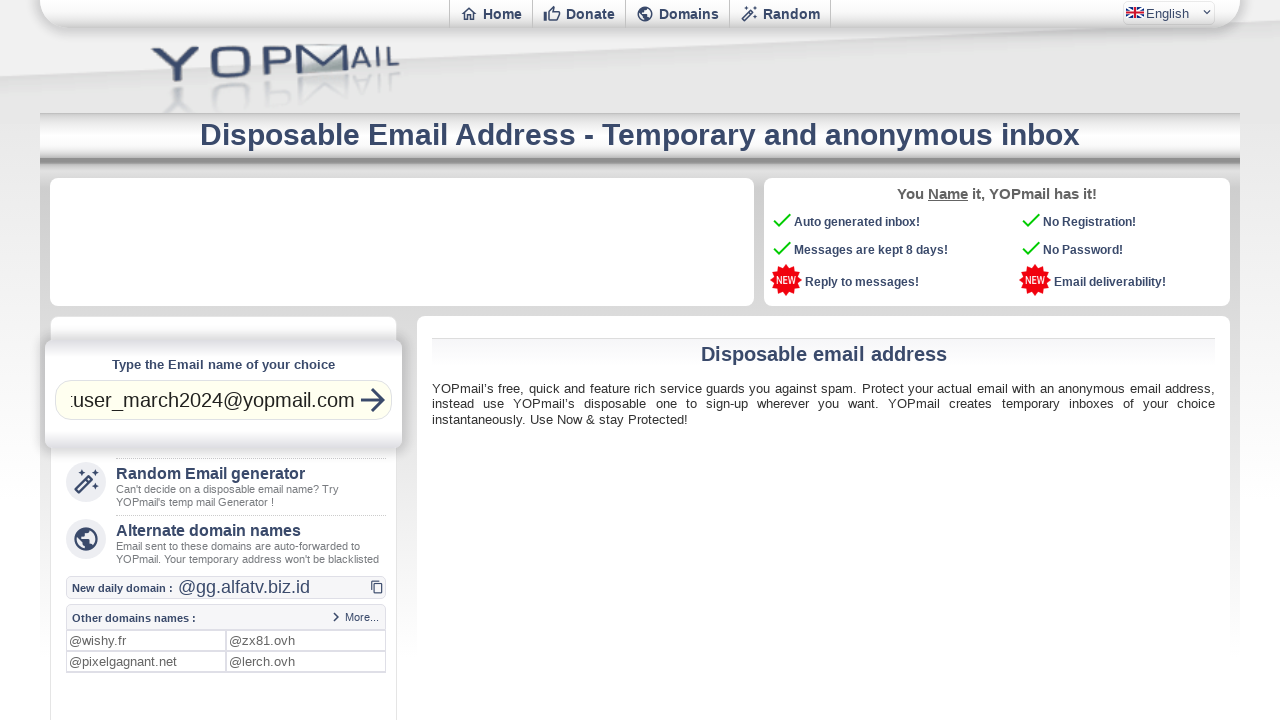